Tests filtering products by clicking the Monitors category link and verifying that two monitor products are displayed

Starting URL: https://www.demoblaze.com/

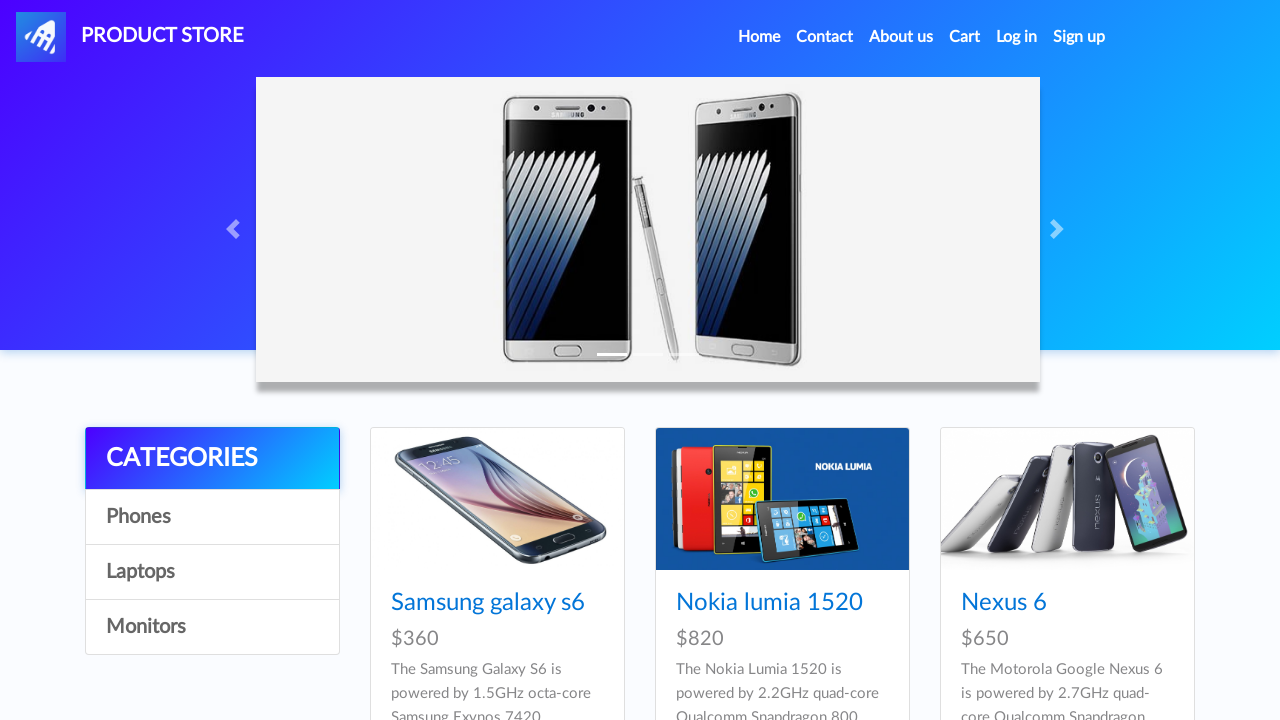

Clicked on Monitors category link at (212, 627) on [onclick="byCat('monitor')"]
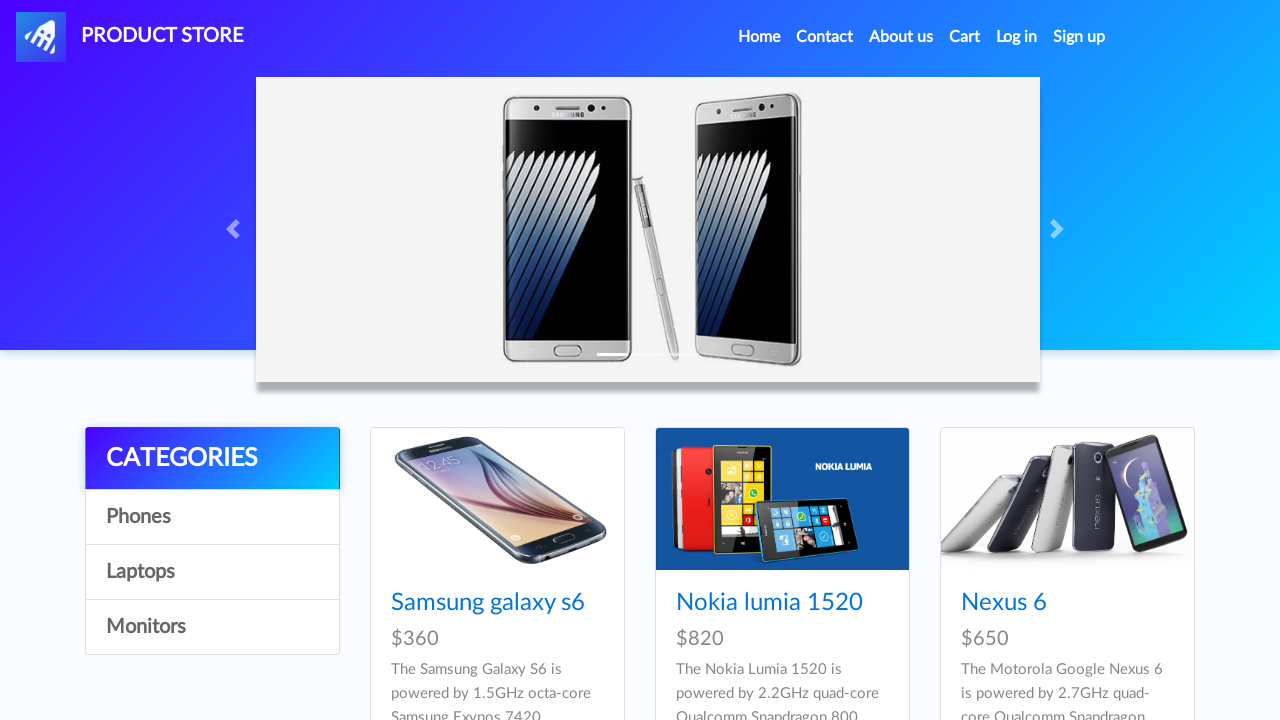

Waited for monitor products to load
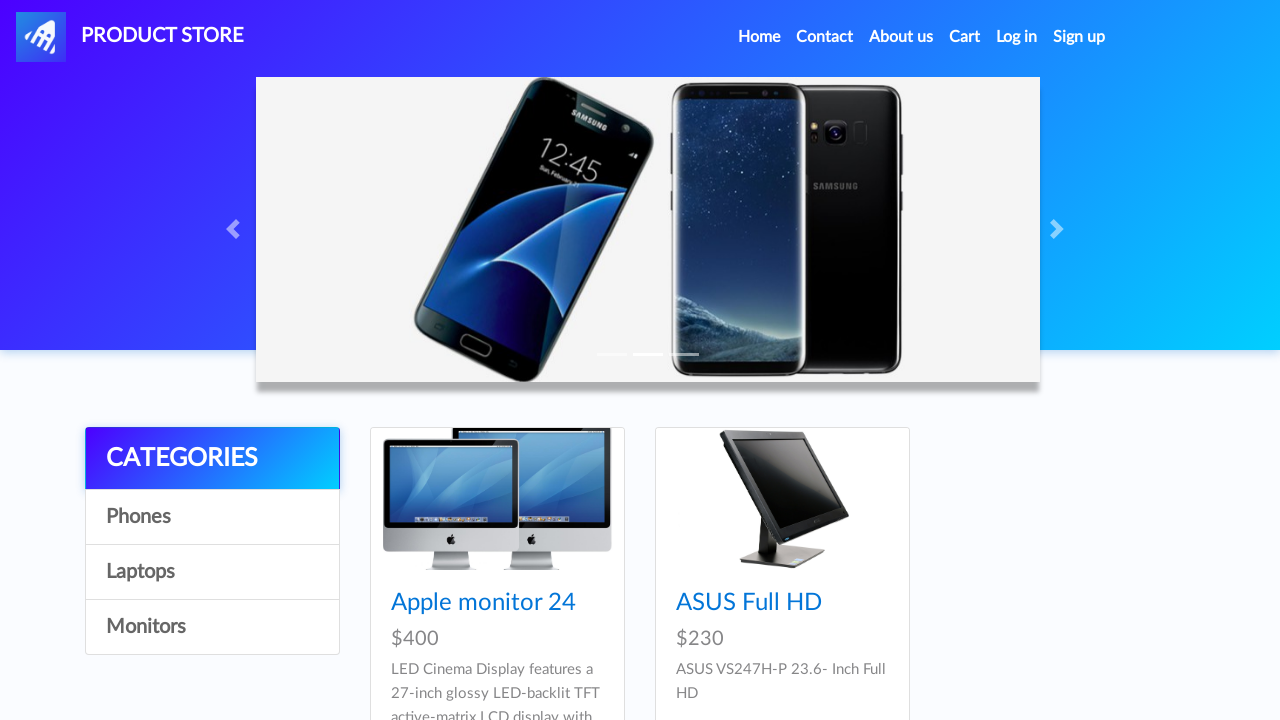

Located all product cards
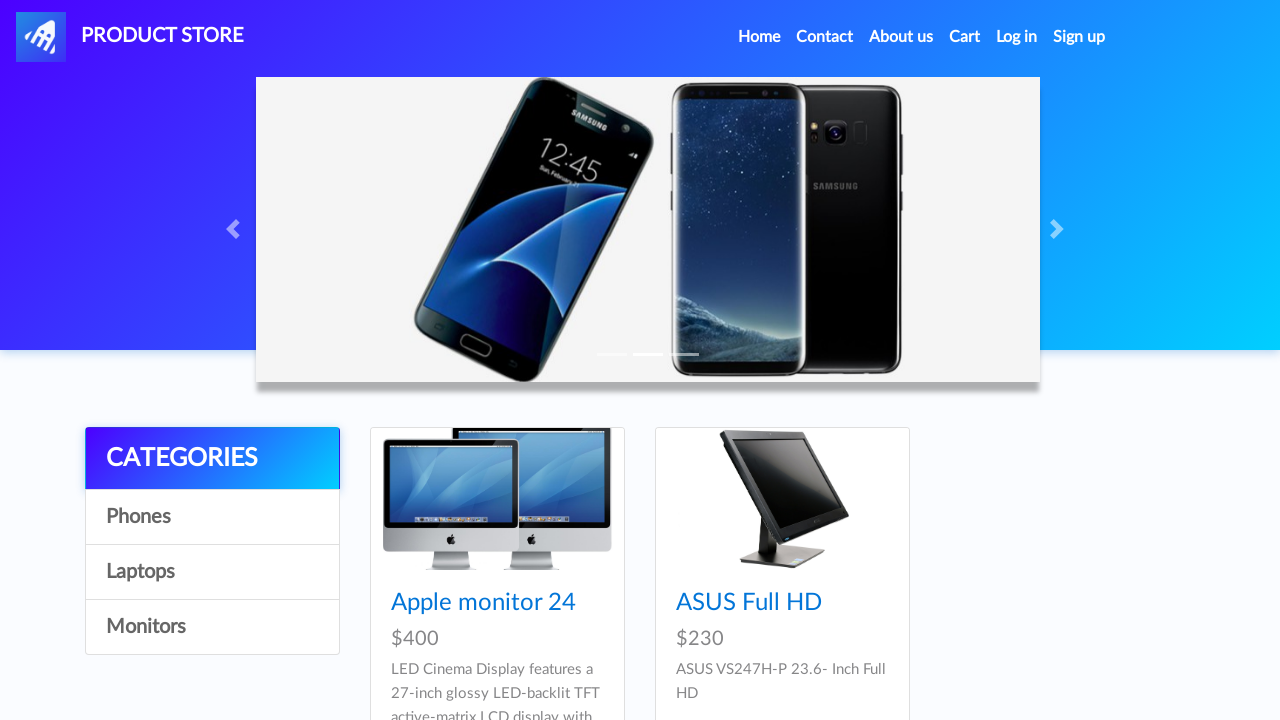

Verified that exactly 2 monitor products are displayed
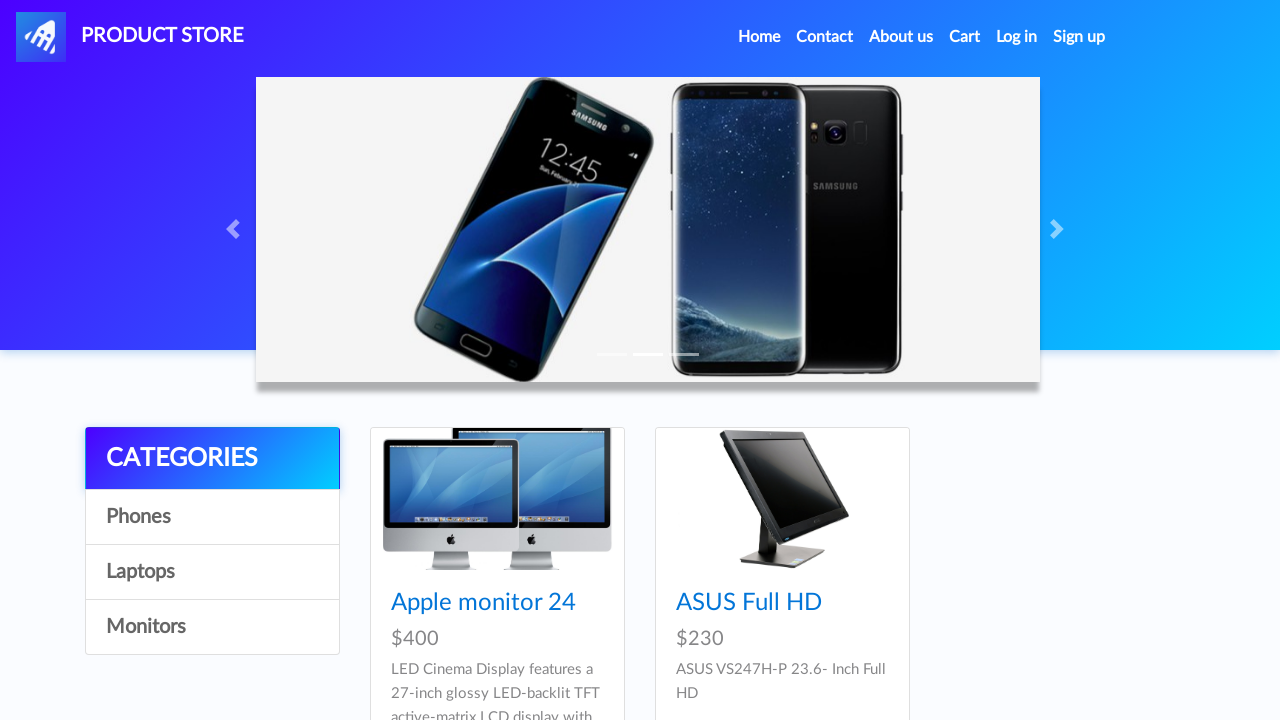

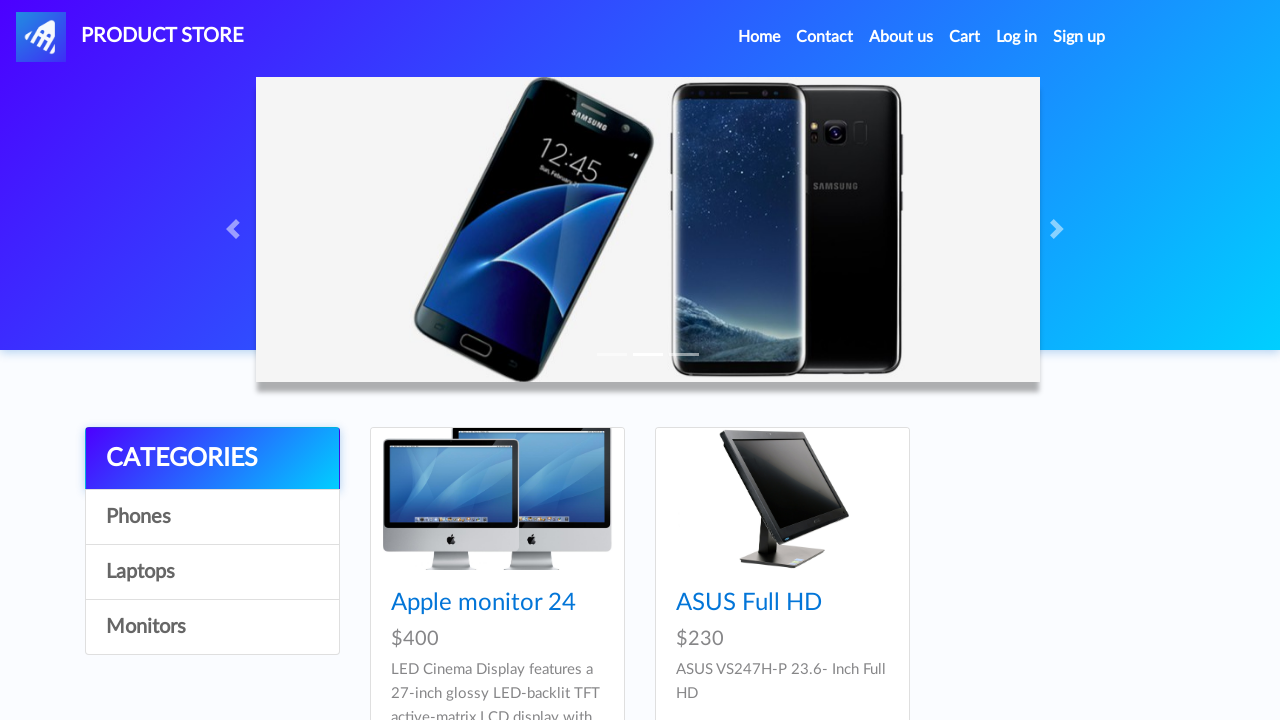